Tests drag and drop functionality on jQuery UI demo page by dragging an element into a droppable target area

Starting URL: https://www.jqueryui.com/

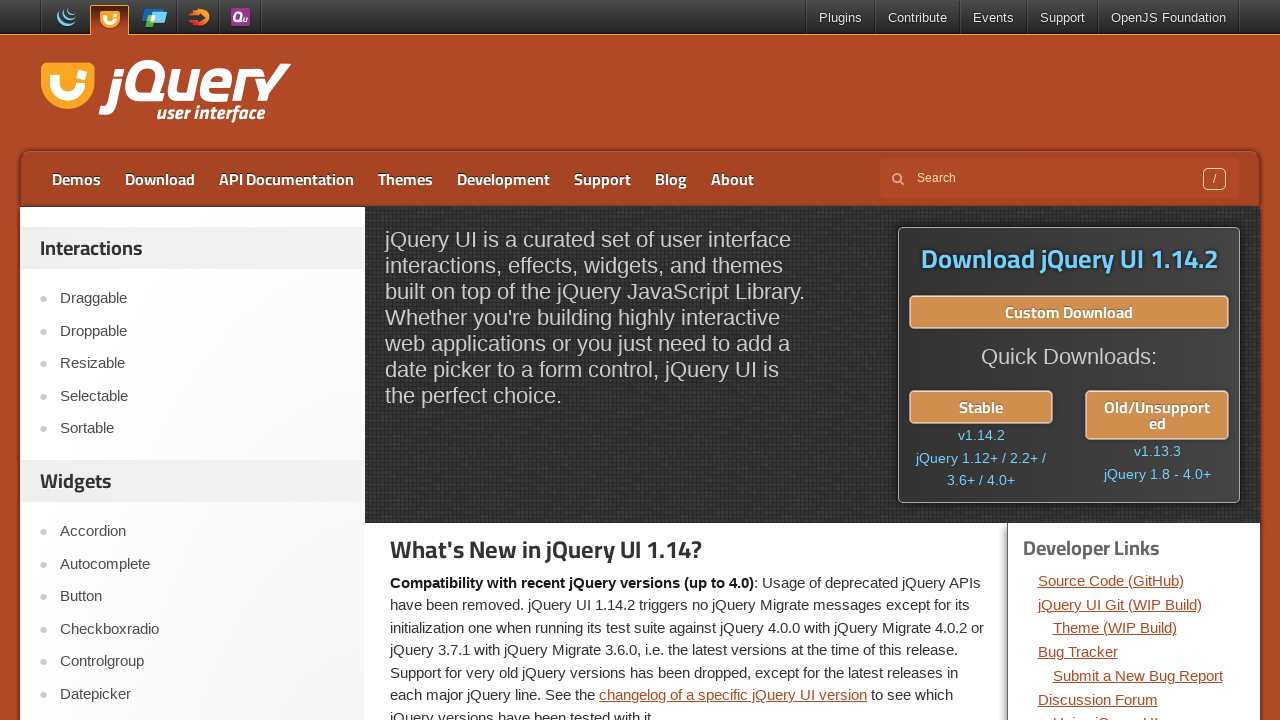

Clicked on Droppable link to navigate to demo page at (202, 331) on a:text('Droppable')
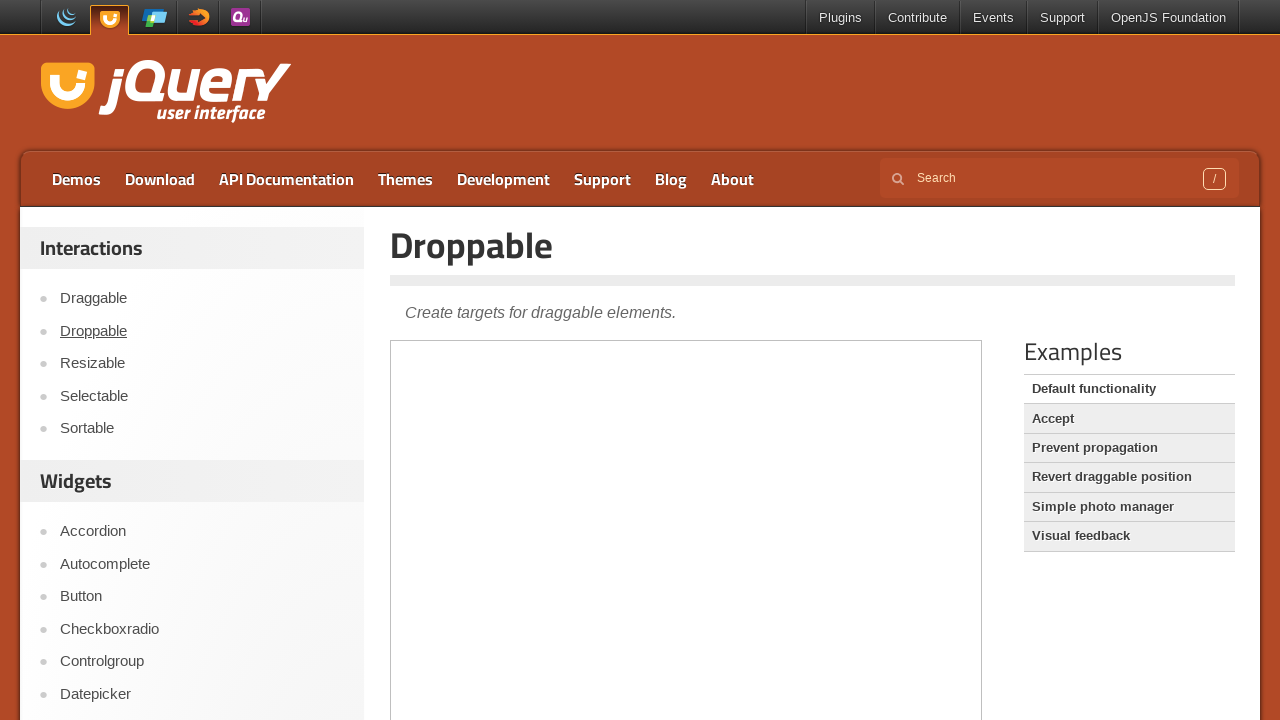

Located demo iframe
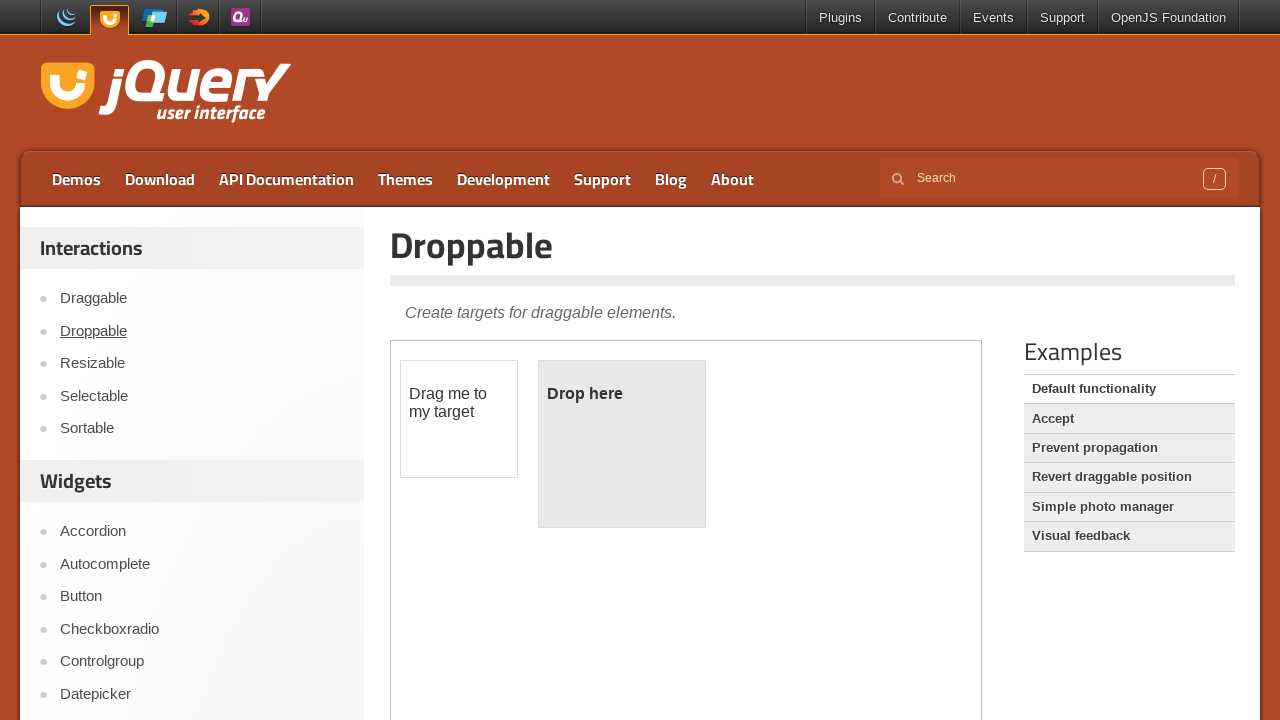

Draggable element became visible
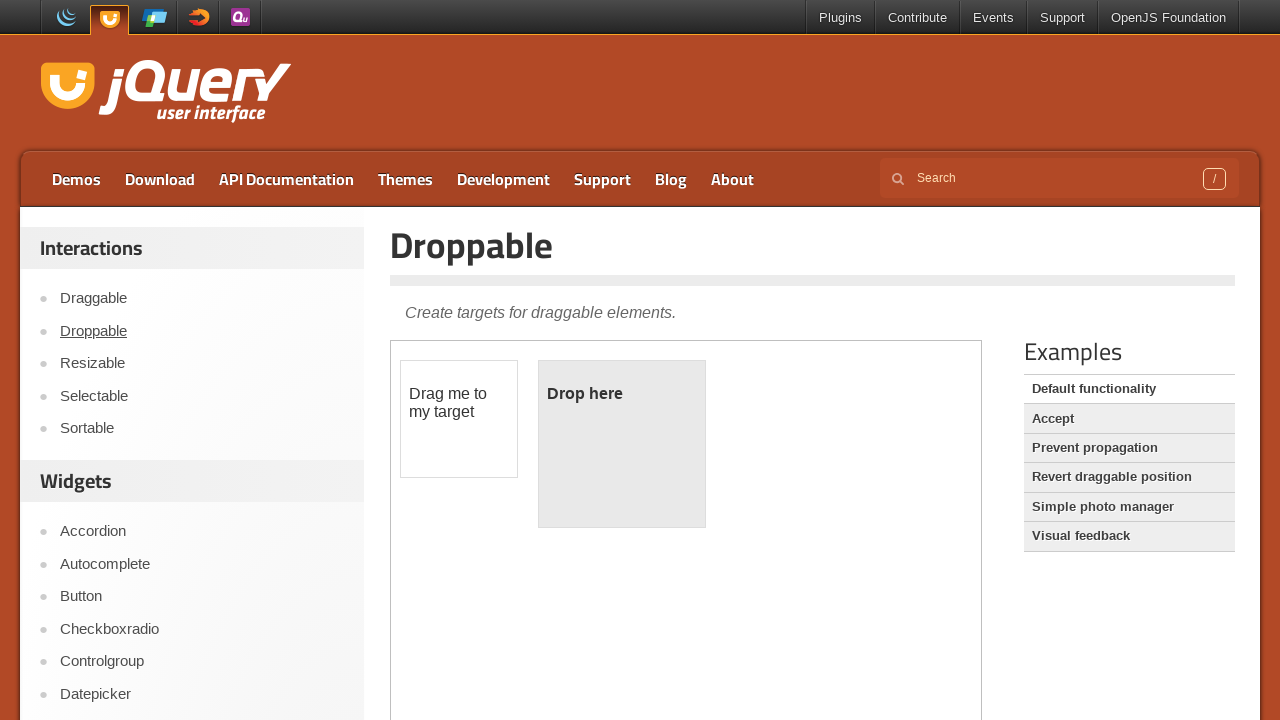

Dragged element to droppable target area at (622, 444)
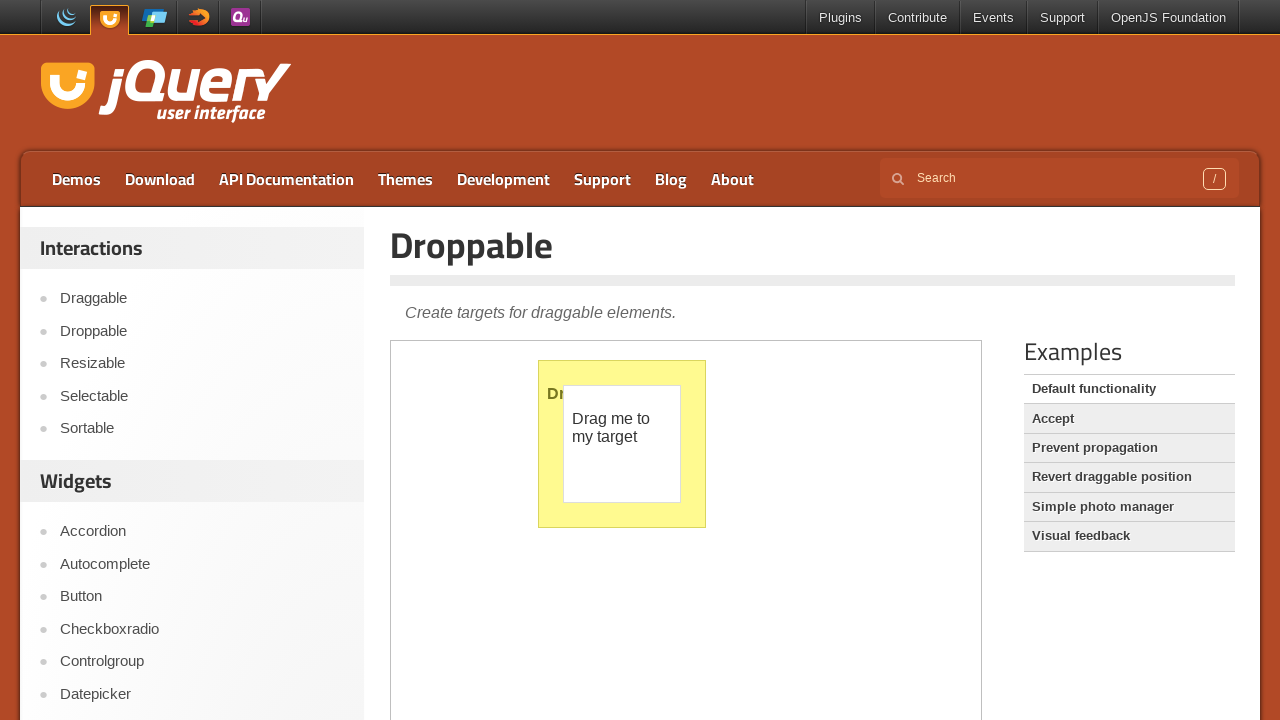

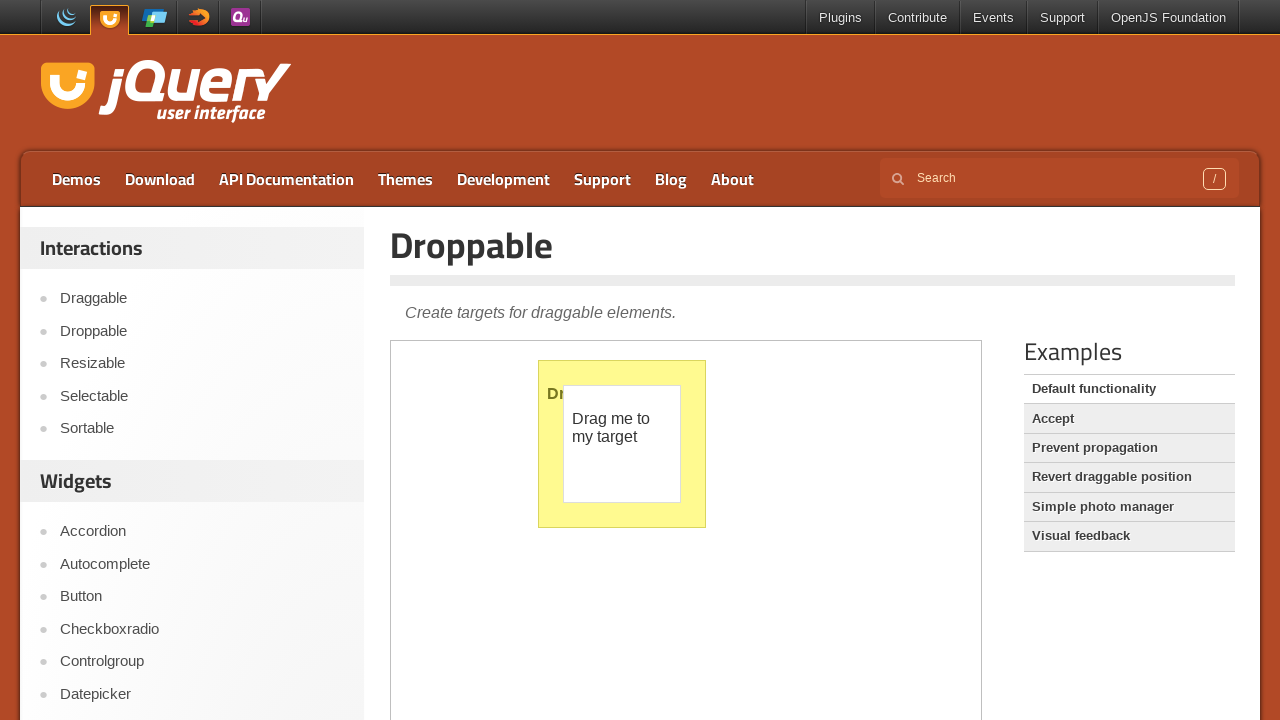